Clicks on a radio button option on the practice page

Starting URL: https://rahulshettyacademy.com/AutomationPractice/

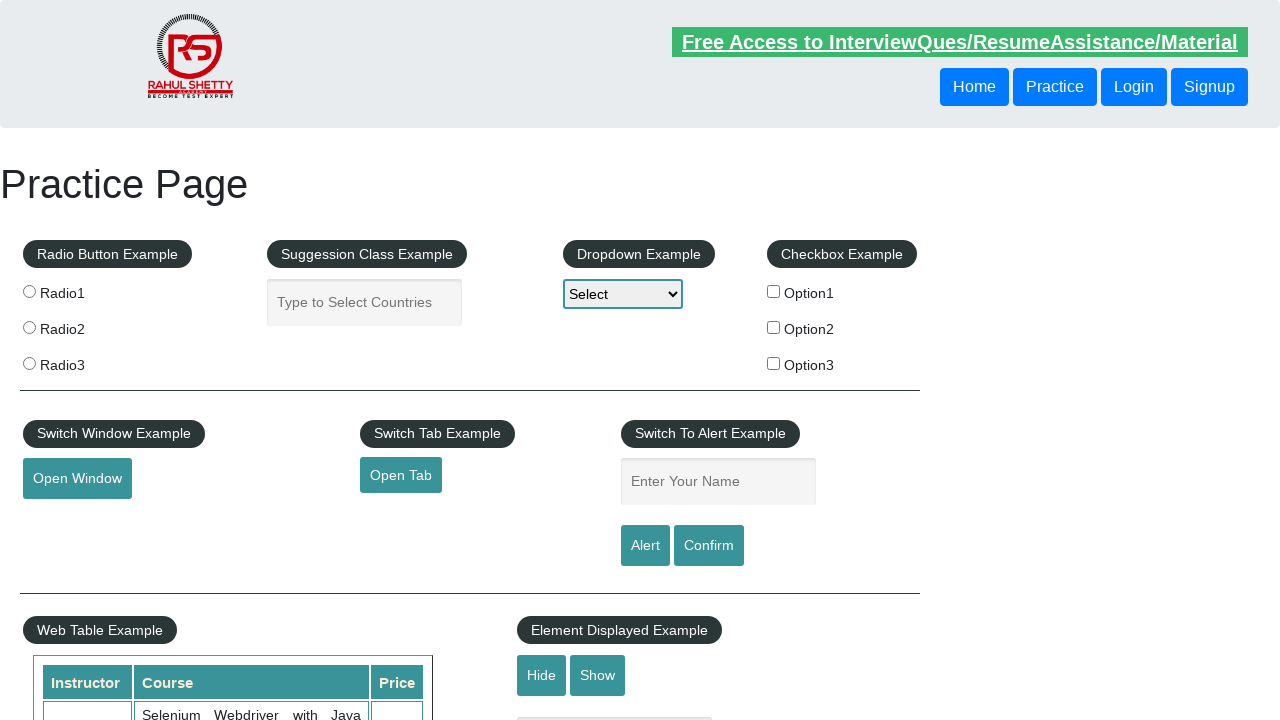

Navigated to practice page
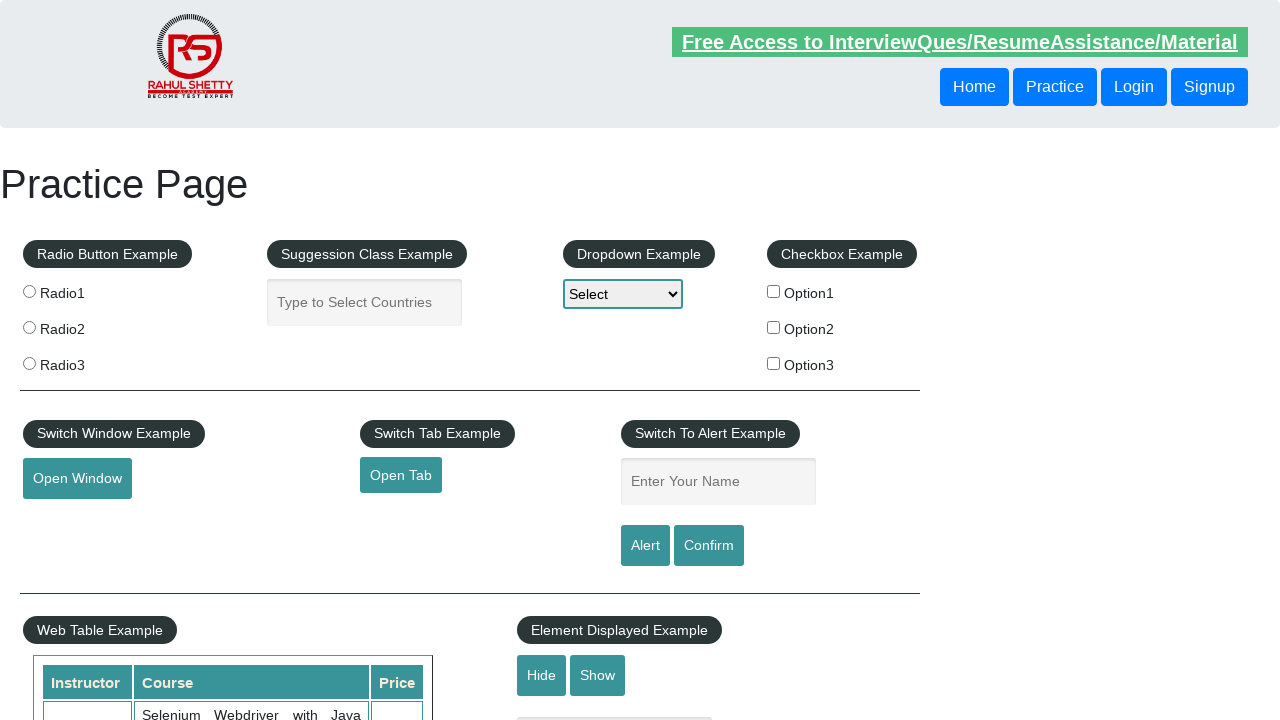

Clicked radio button option 2 at (29, 327) on input[value='radio2']
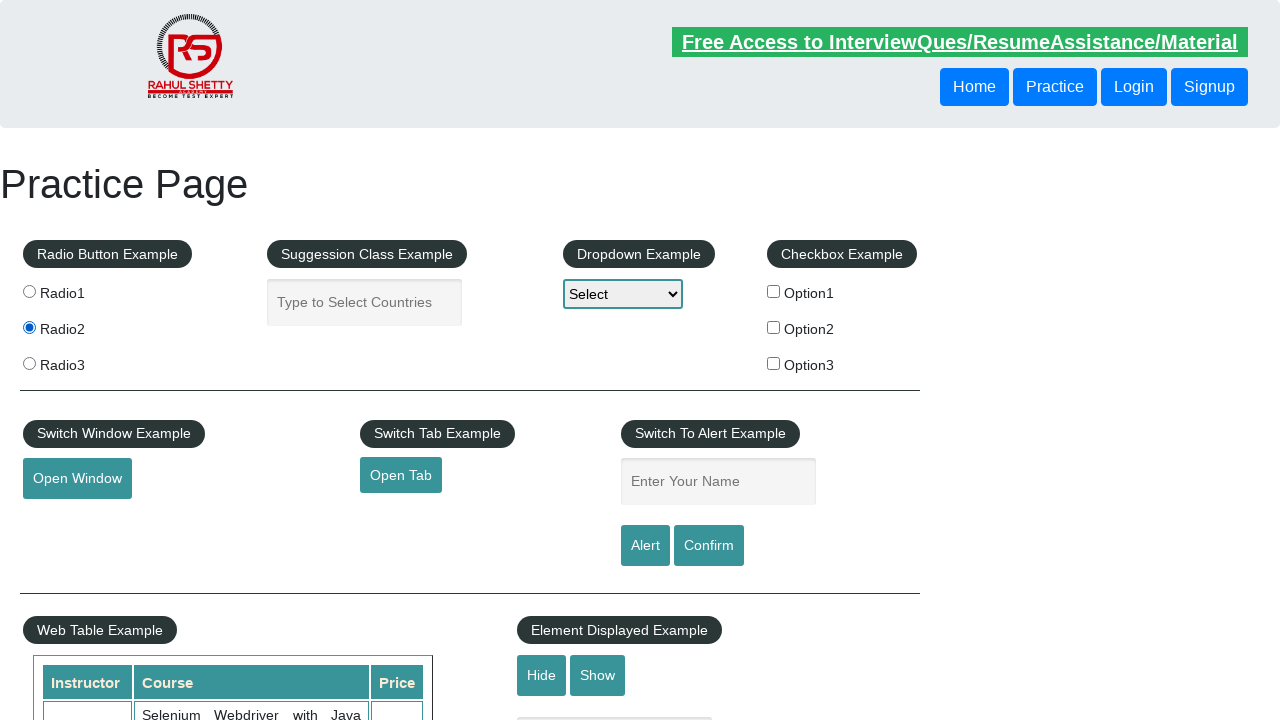

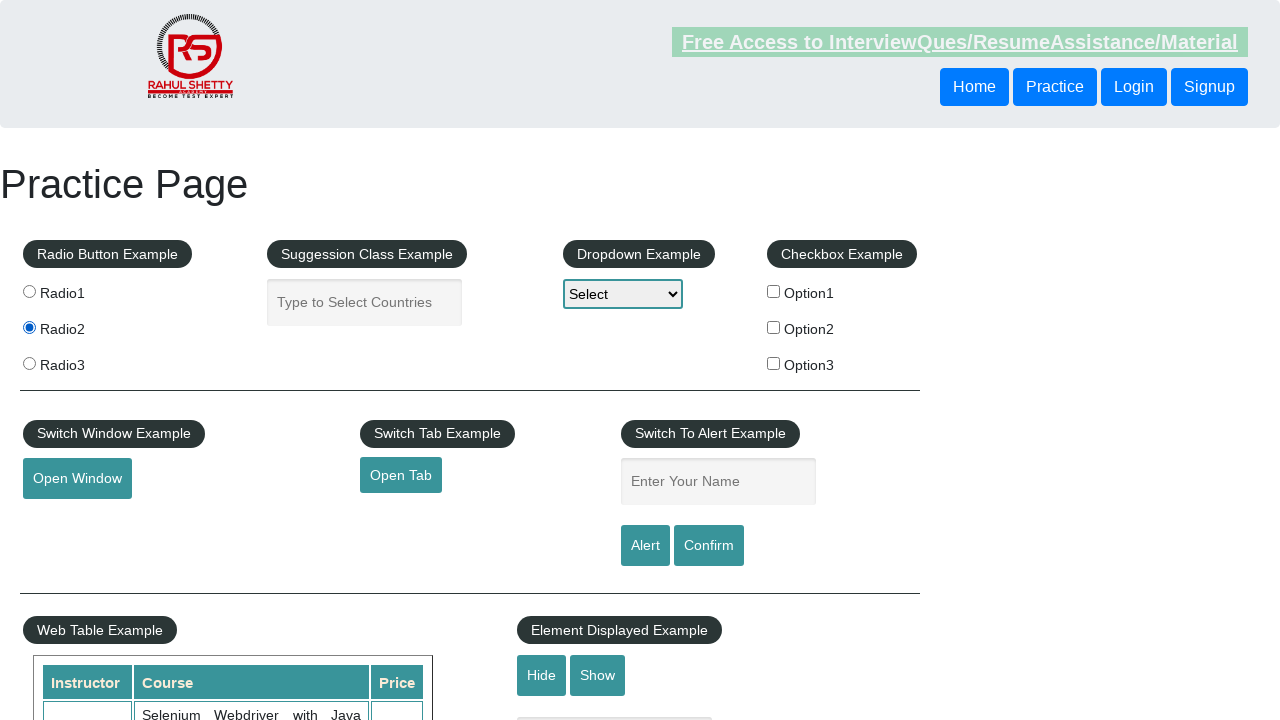